Tests registration form by filling in first name, last name, and email fields, then submitting the form and verifying the success message

Starting URL: http://suninjuly.github.io/registration1.html

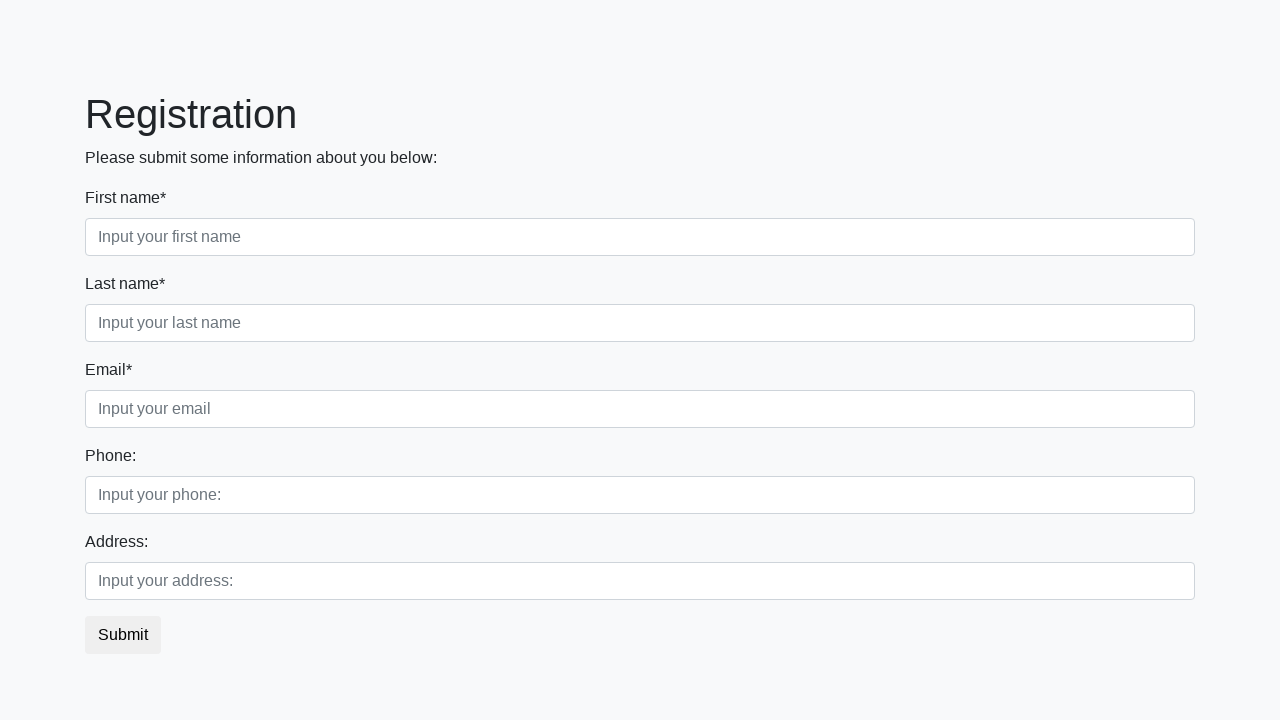

Filled first name field with 'Ivan' on input[placeholder='Input your first name']
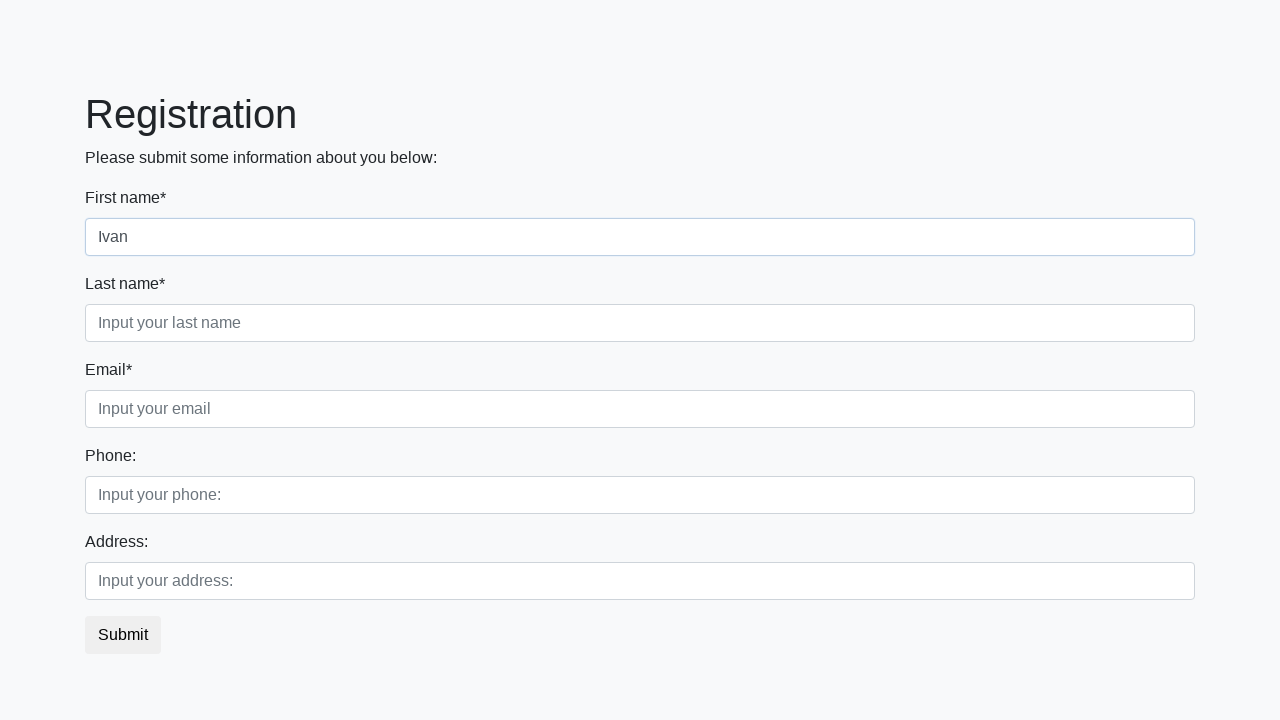

Filled last name field with 'Petrov' on input[placeholder='Input your last name']
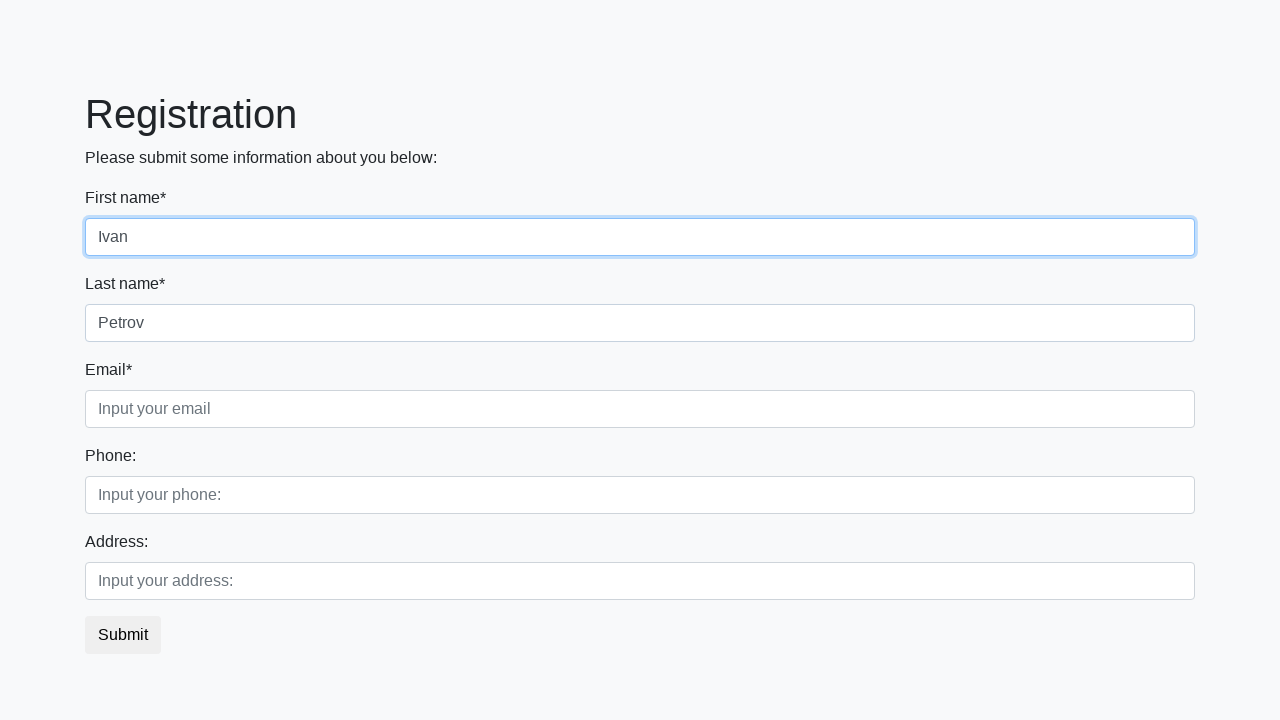

Filled email field with 'testuser@example.com' on input[placeholder='Input your email']
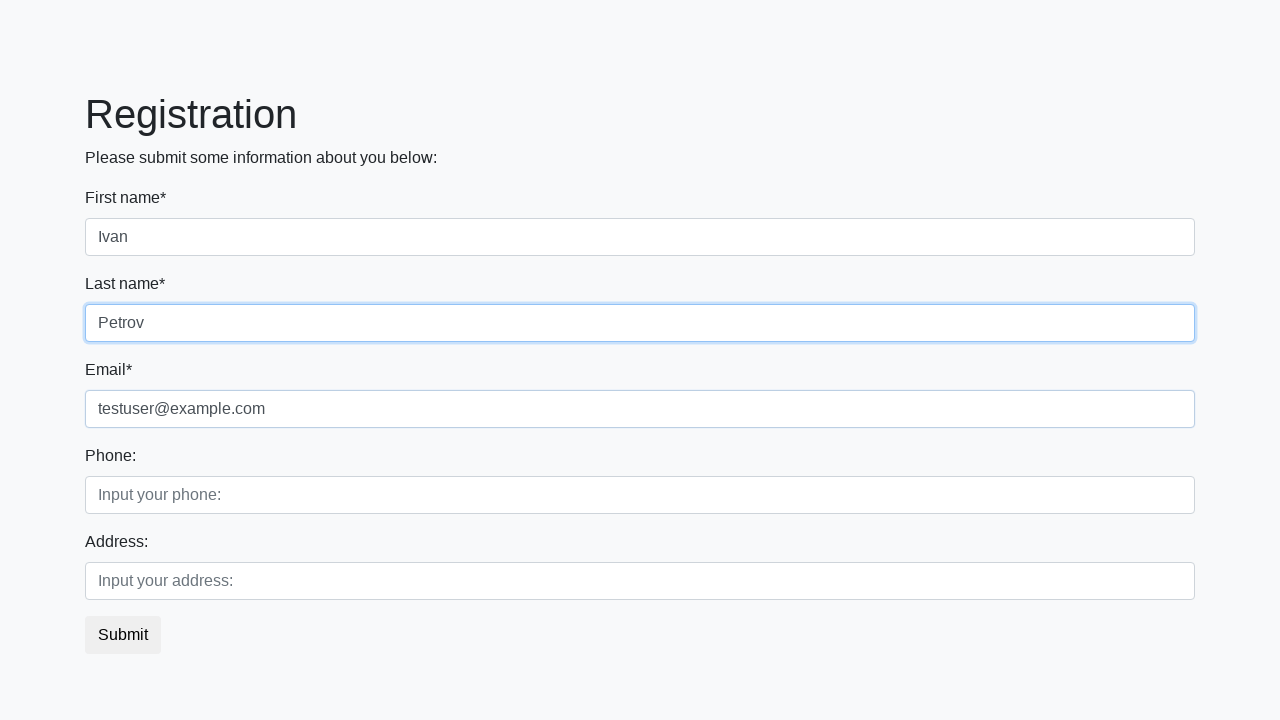

Clicked submit button to register at (123, 635) on button.btn
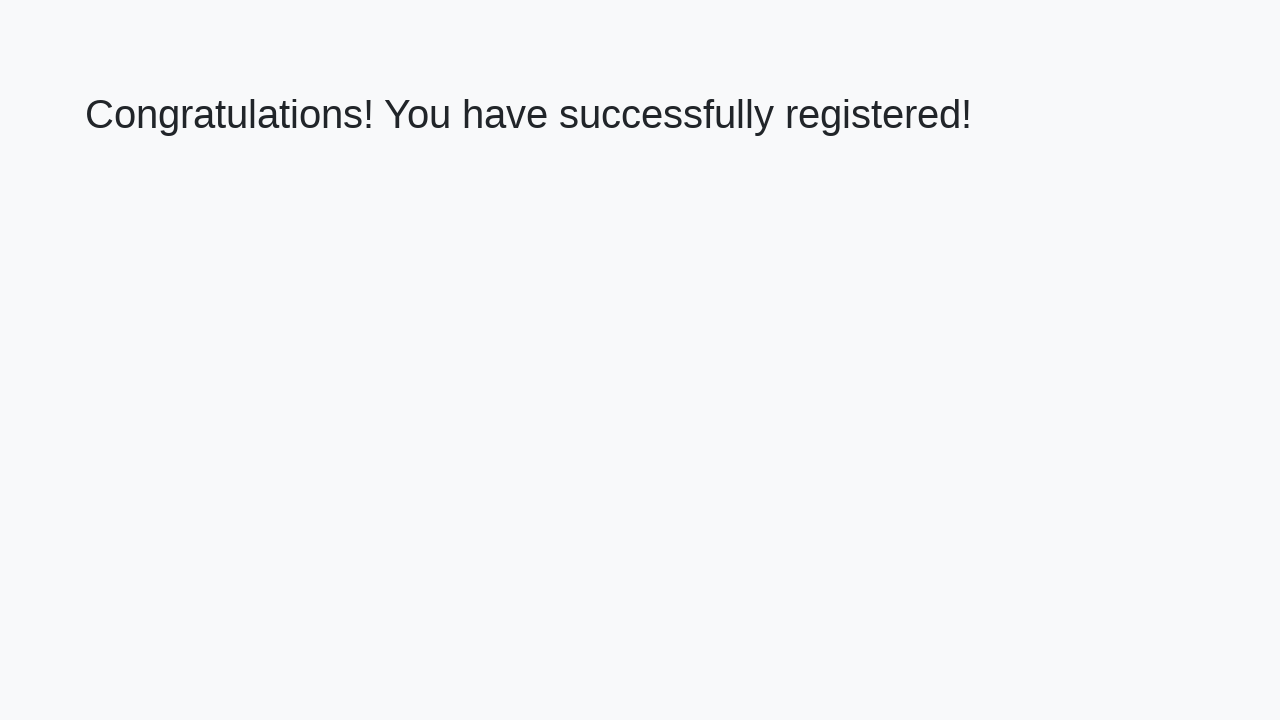

Success message appeared on page
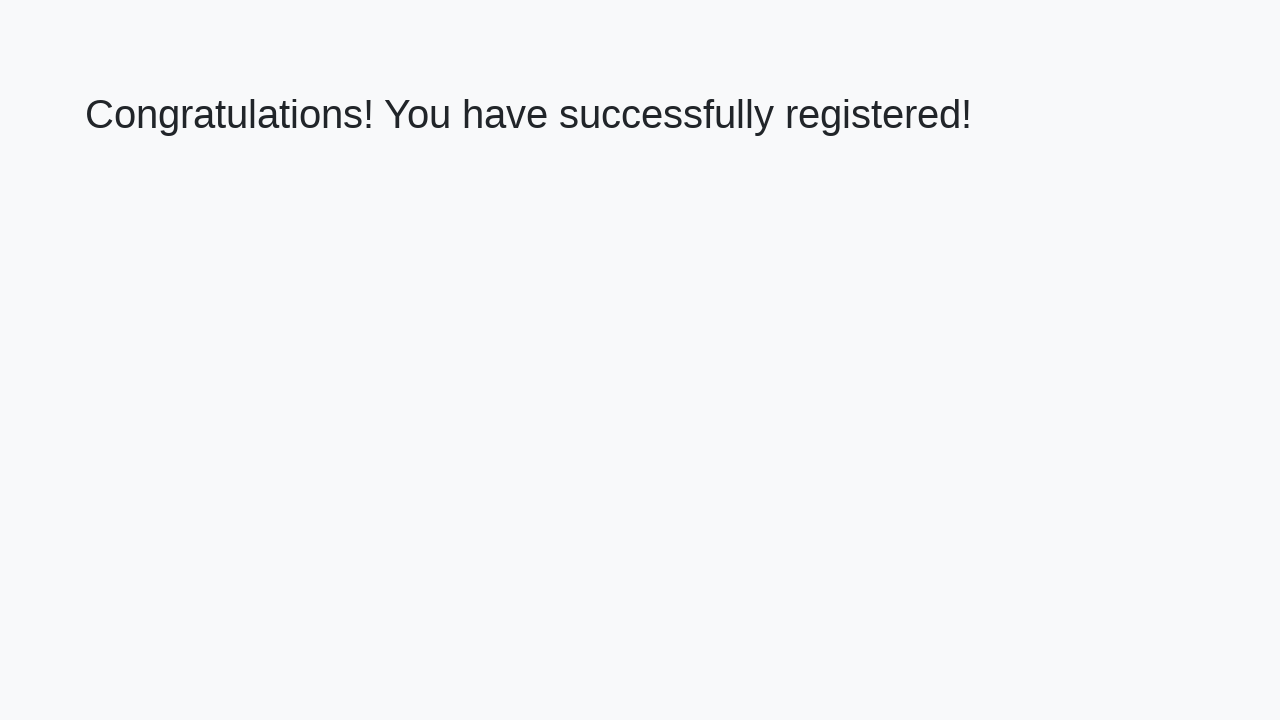

Retrieved success message text
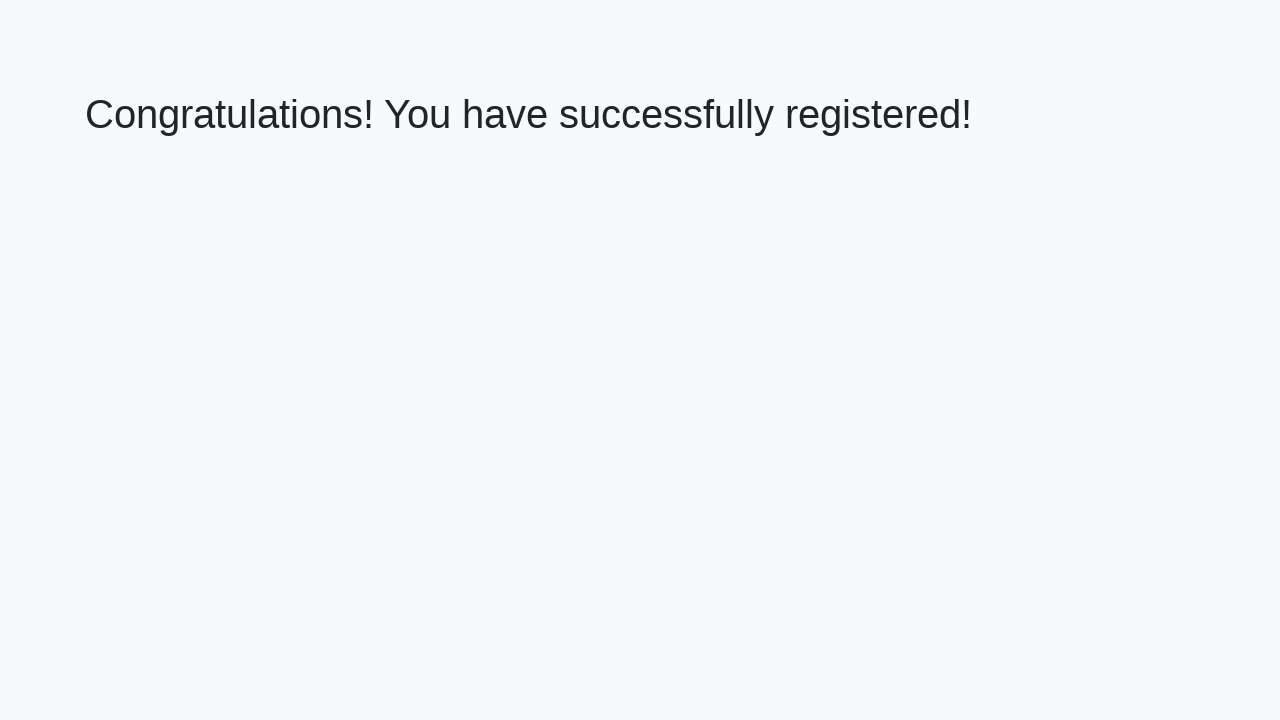

Verified registration success message: 'Congratulations! You have successfully registered!'
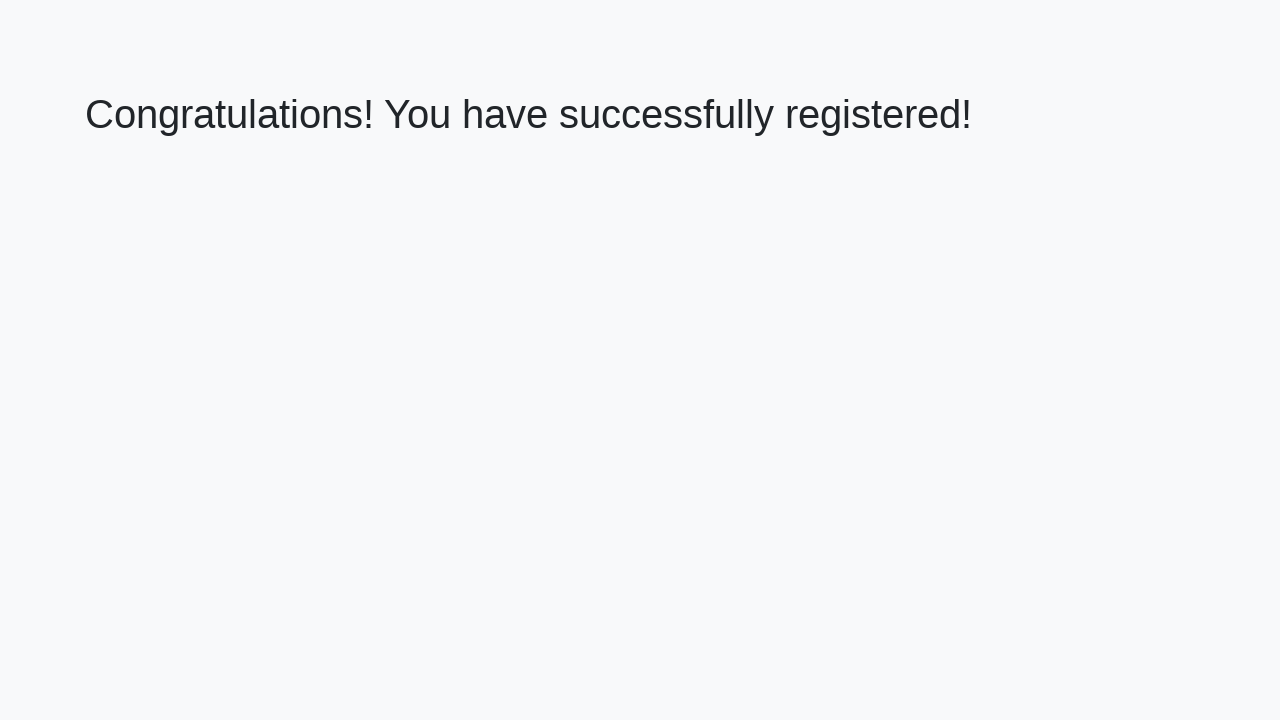

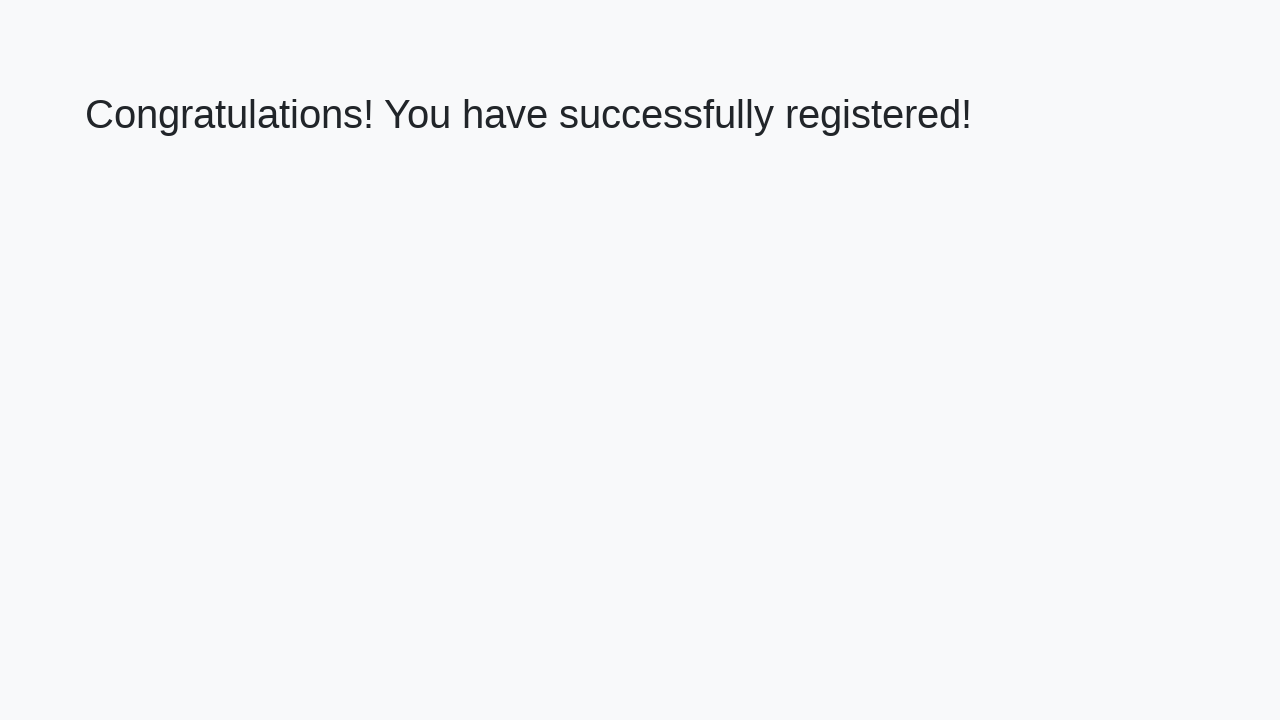